Tests registration page form validation by entering invalid short username and invalid email format, and verifying validation error messages appear

Starting URL: https://advantageonlineshopping.com/#/register

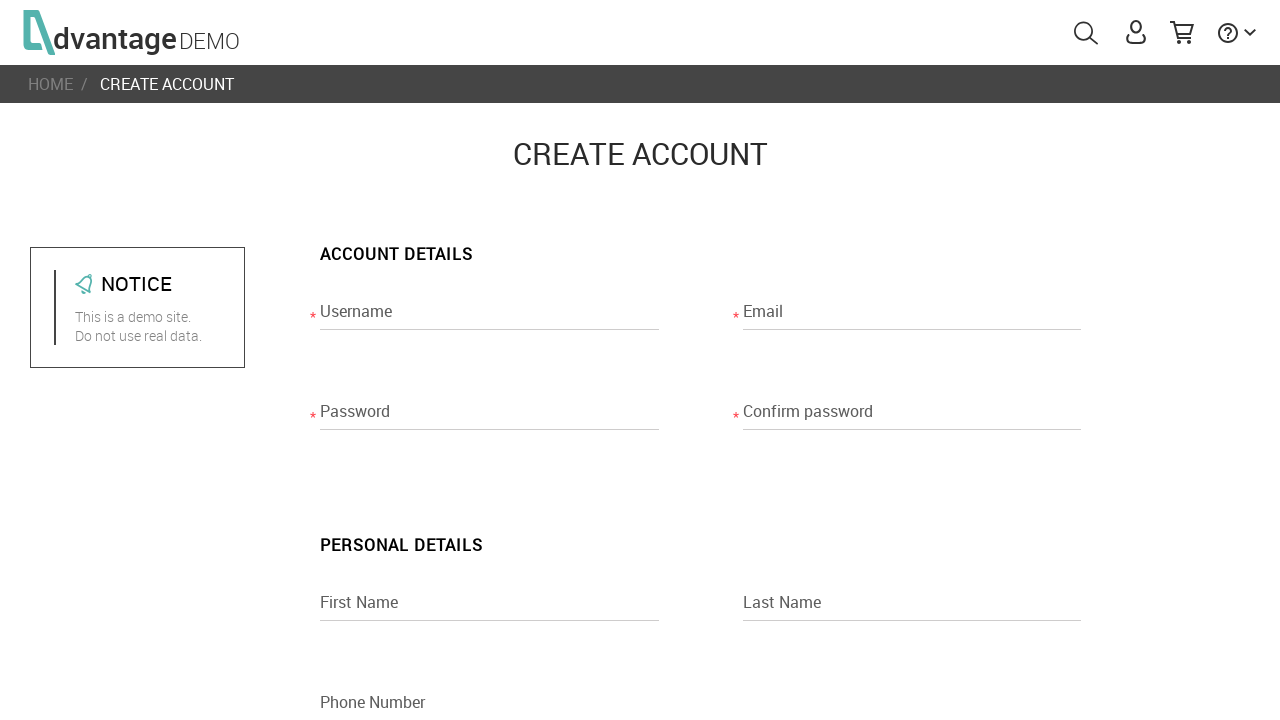

Entered short username 'aaa' (3 characters) in username field on input[name="usernameRegisterPage"]
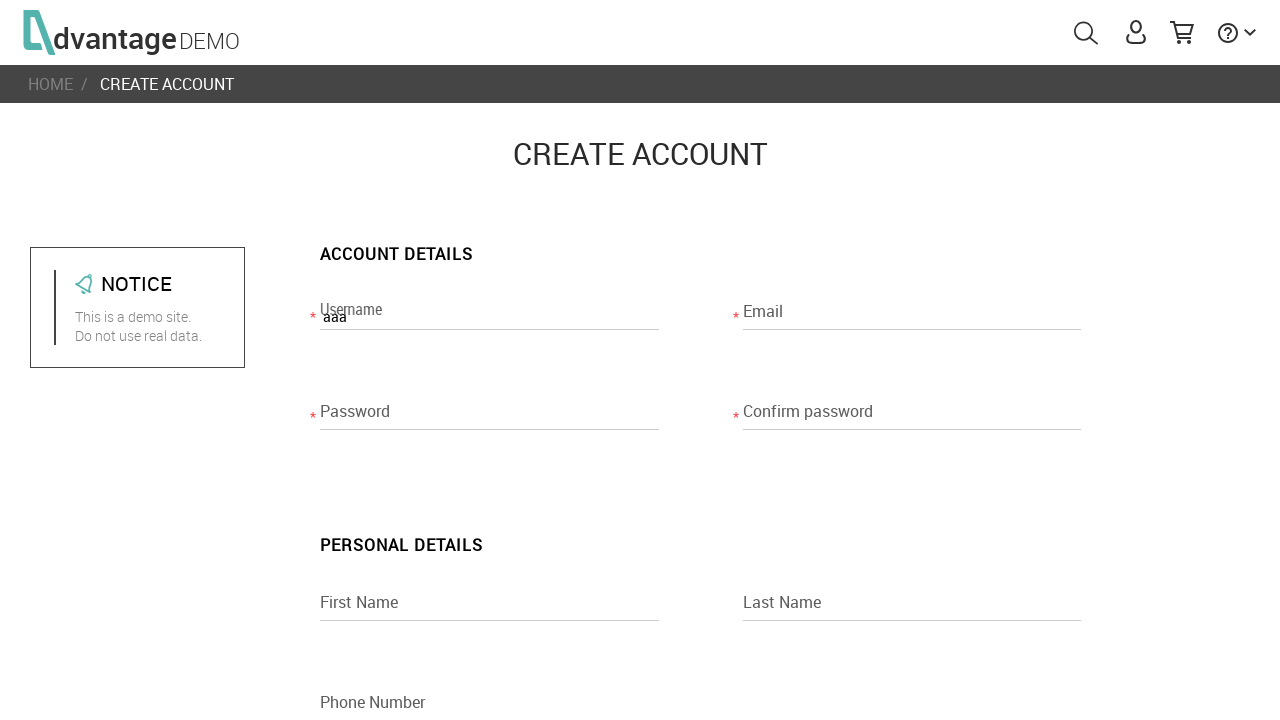

Clicked on email field to trigger username validation at (912, 317) on input[name="emailRegisterPage"]
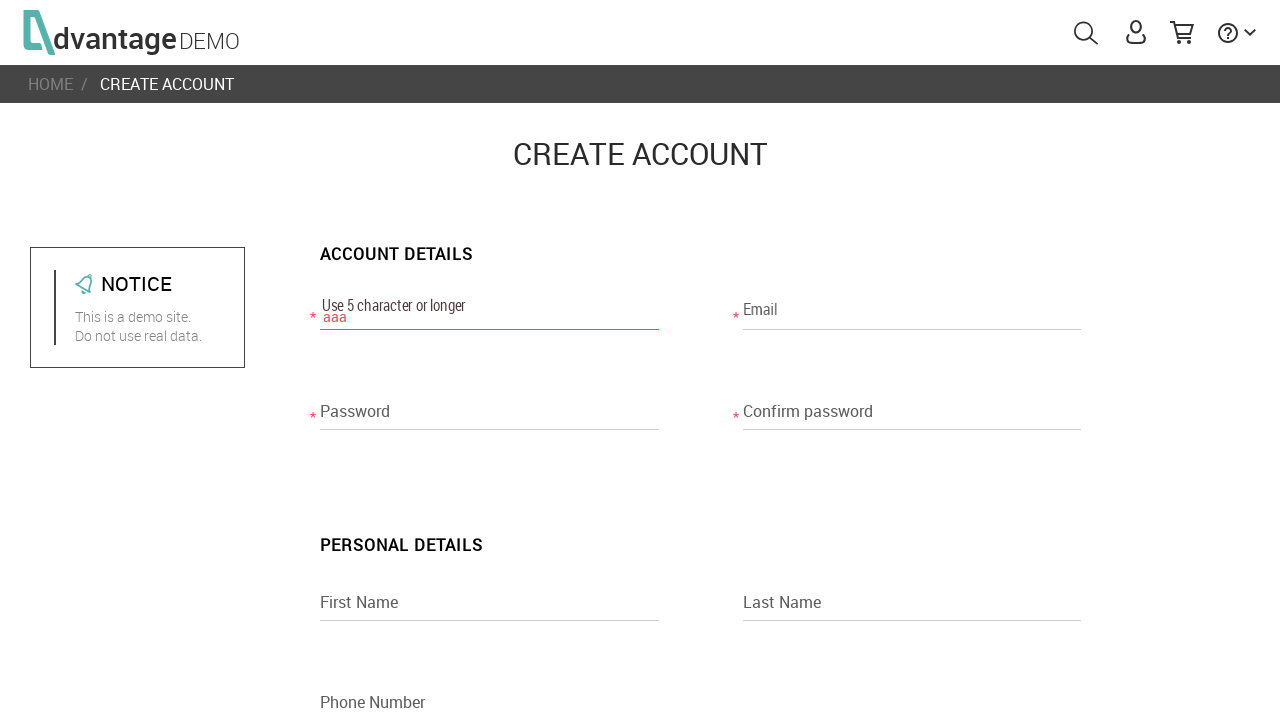

Validation error message 'Use 5 character or longer' appeared for short username
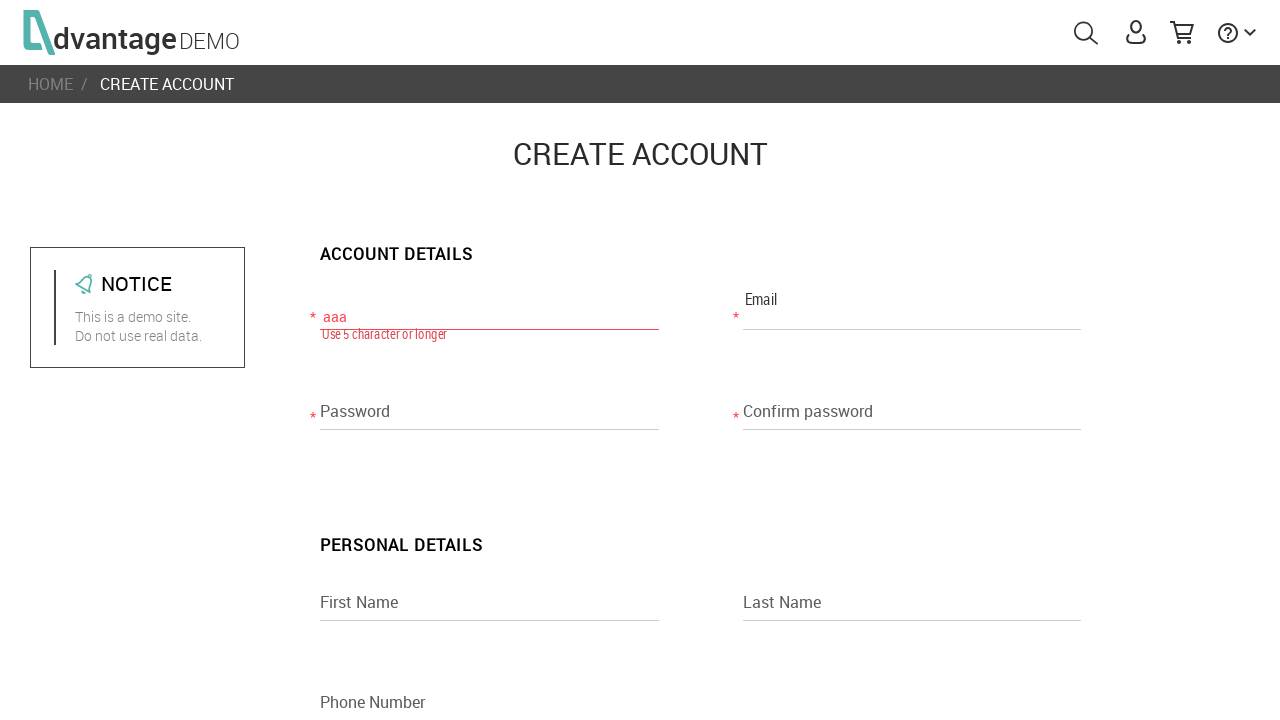

Entered invalid email format 'aaa' in email field on input[name="emailRegisterPage"]
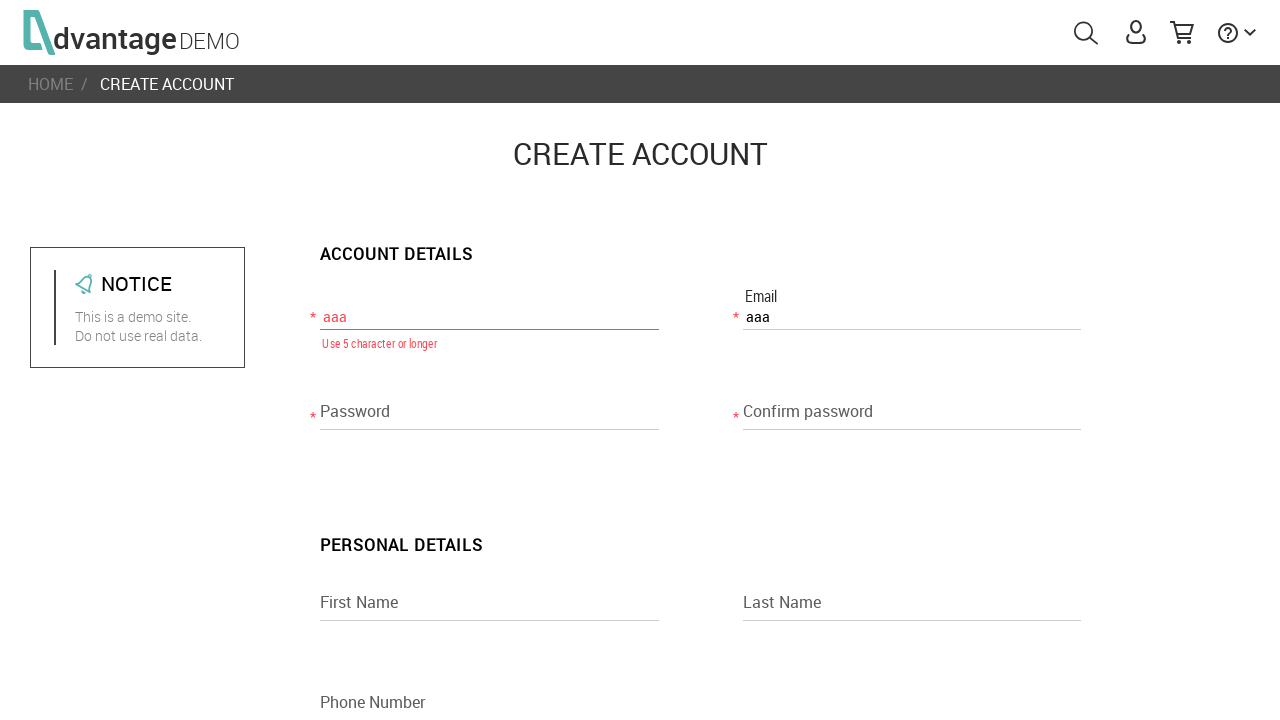

Clicked on password field to trigger email validation at (489, 417) on input[name="passwordRegisterPage"]
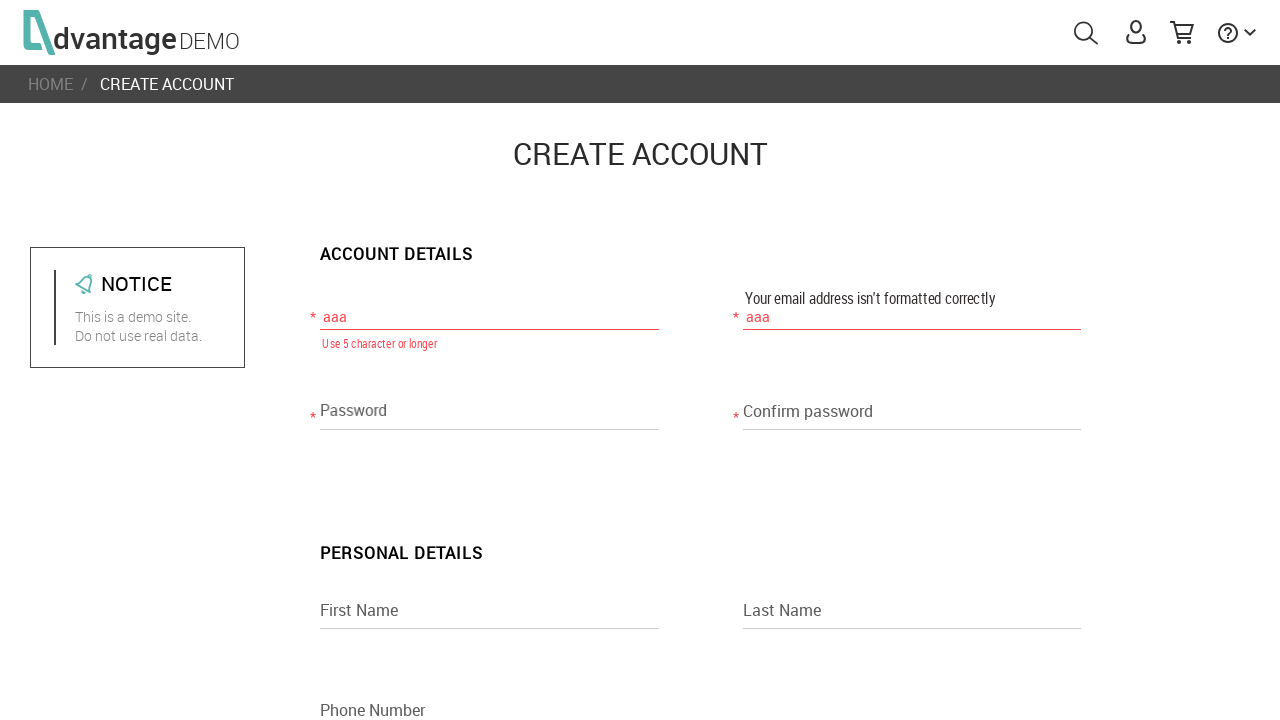

Clicked on the username validation error message at (380, 343) on internal:text="Use 5 character or longer"s
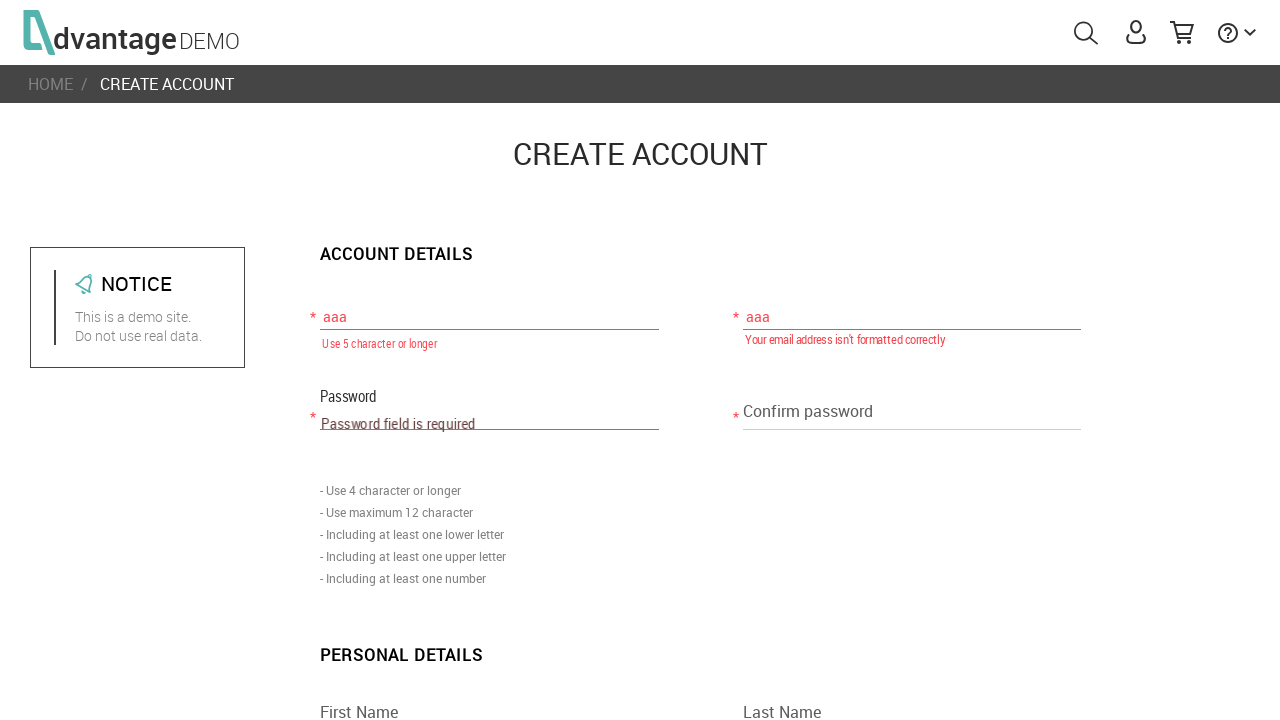

Cleared the username field on input[name="usernameRegisterPage"]
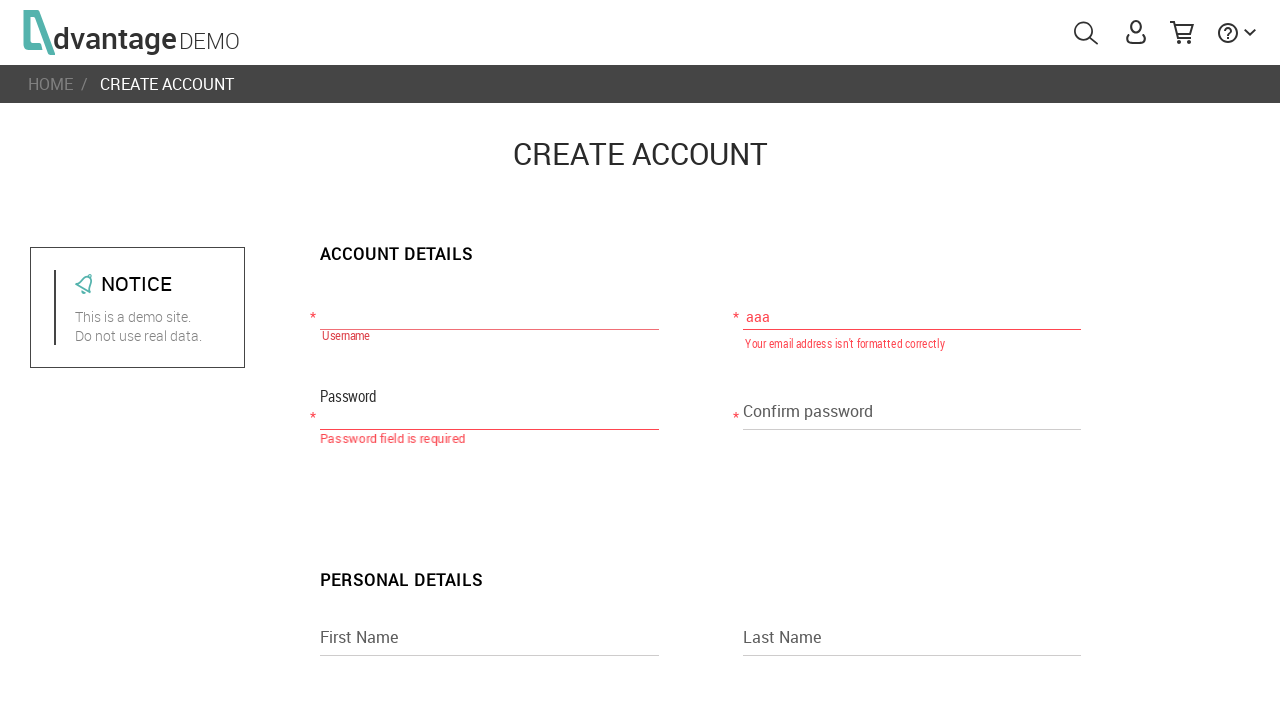

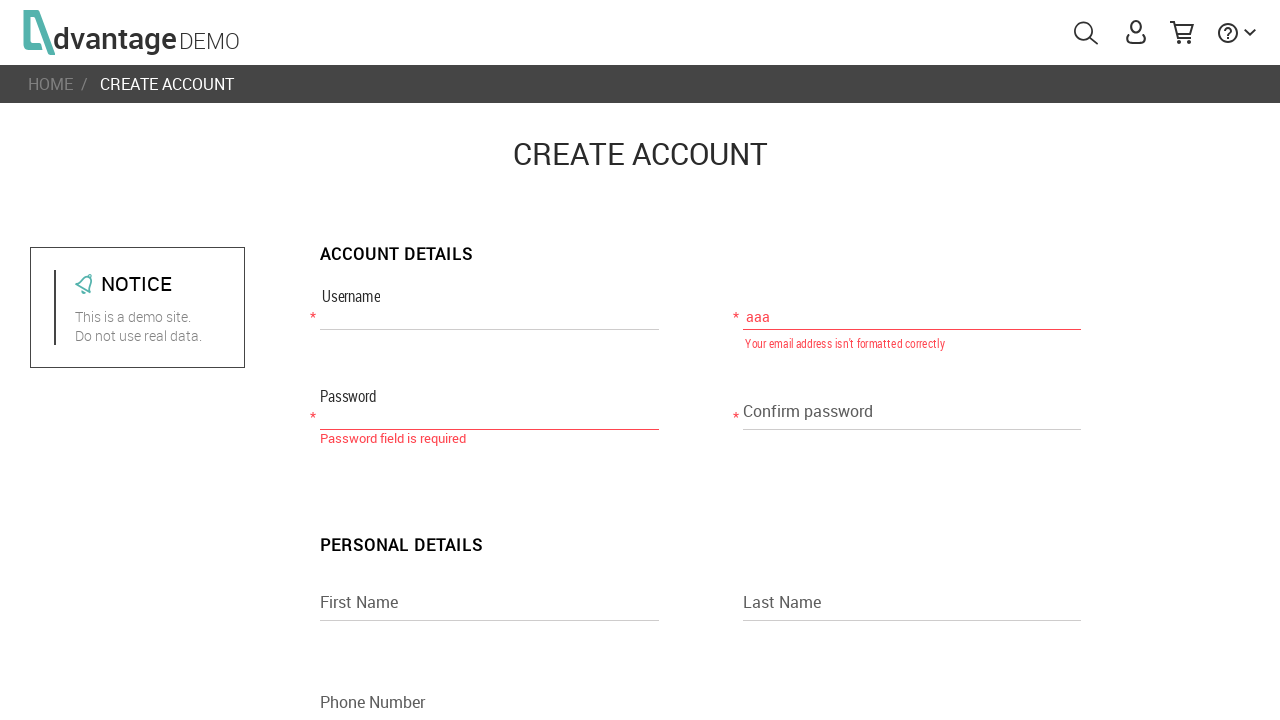